Gets the og:image URL from the Vue rich text component blog post and navigates to it to verify it loads

Starting URL: https://roe.dev/blog/building-your-own-vue-rich-text-component

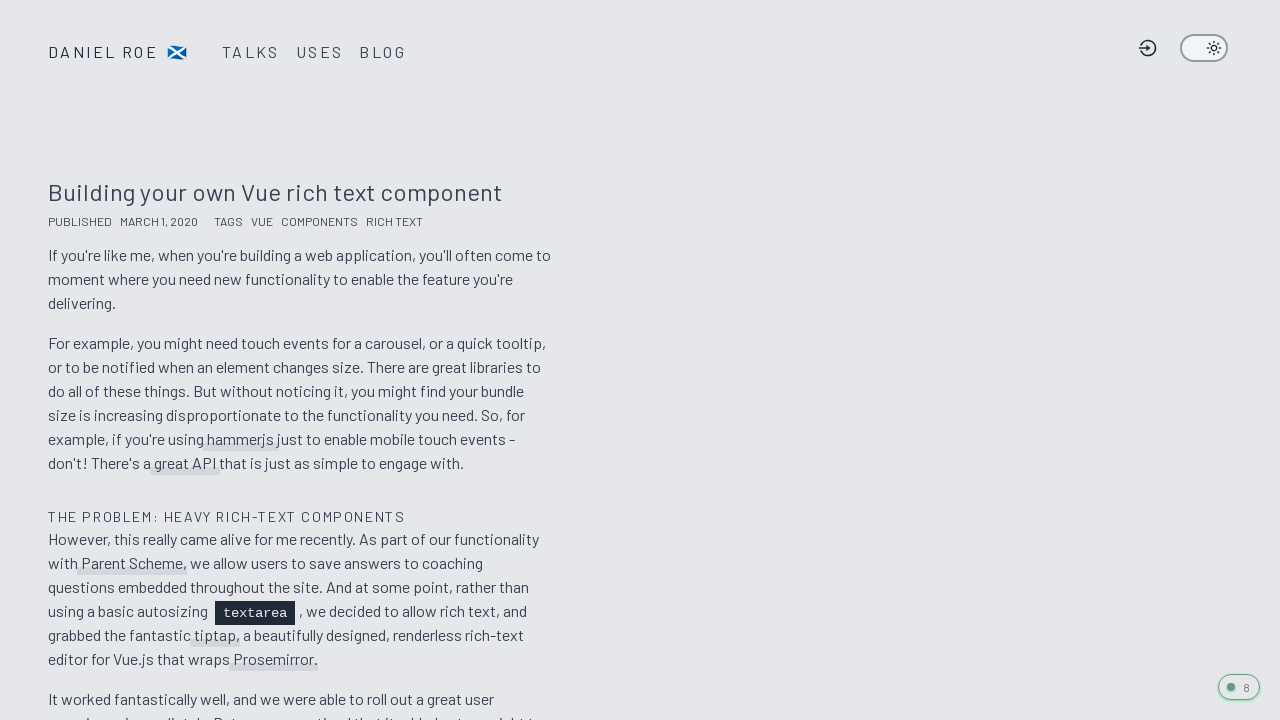

Located og:image meta tag
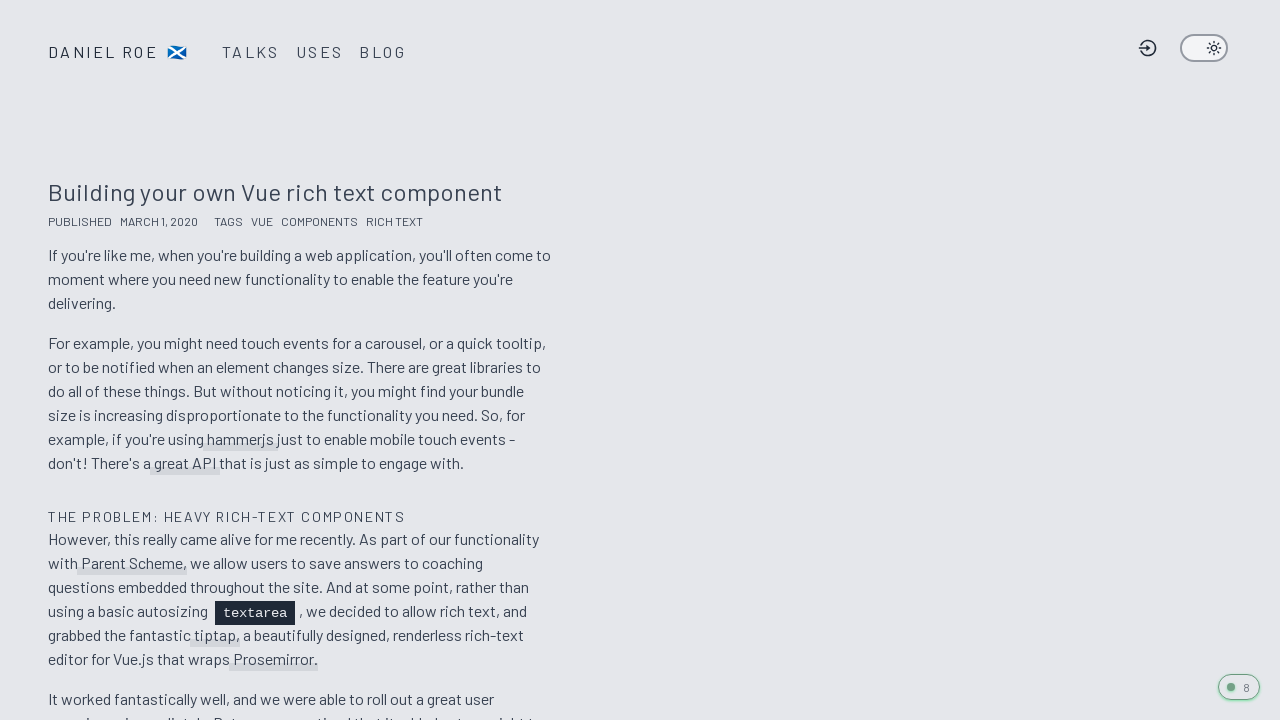

Extracted og:image URL from meta tag
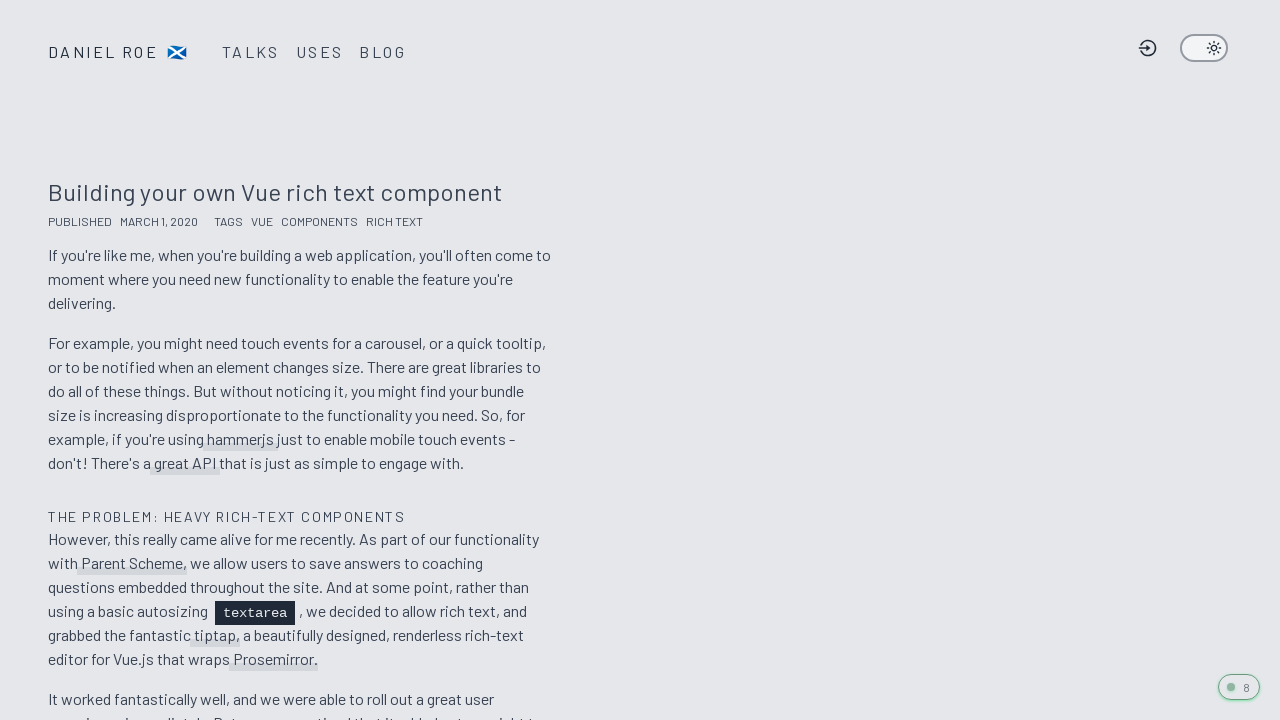

Navigated to og:image URL to verify it loads
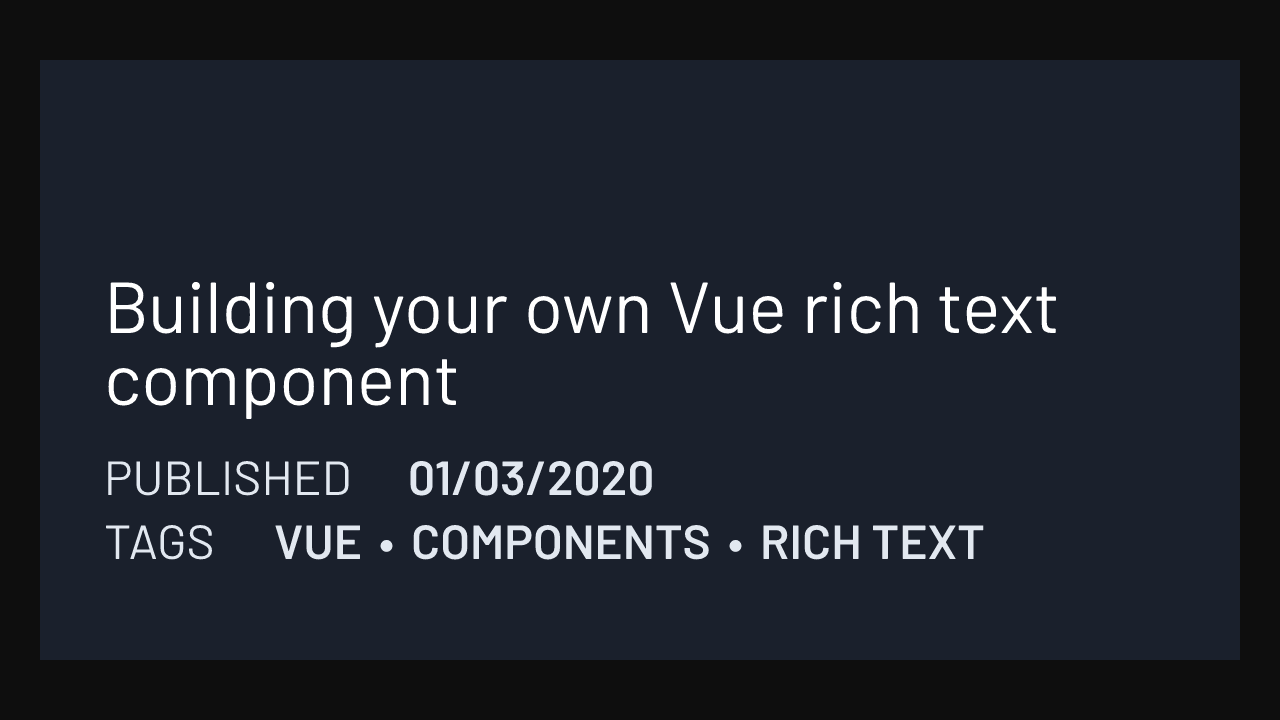

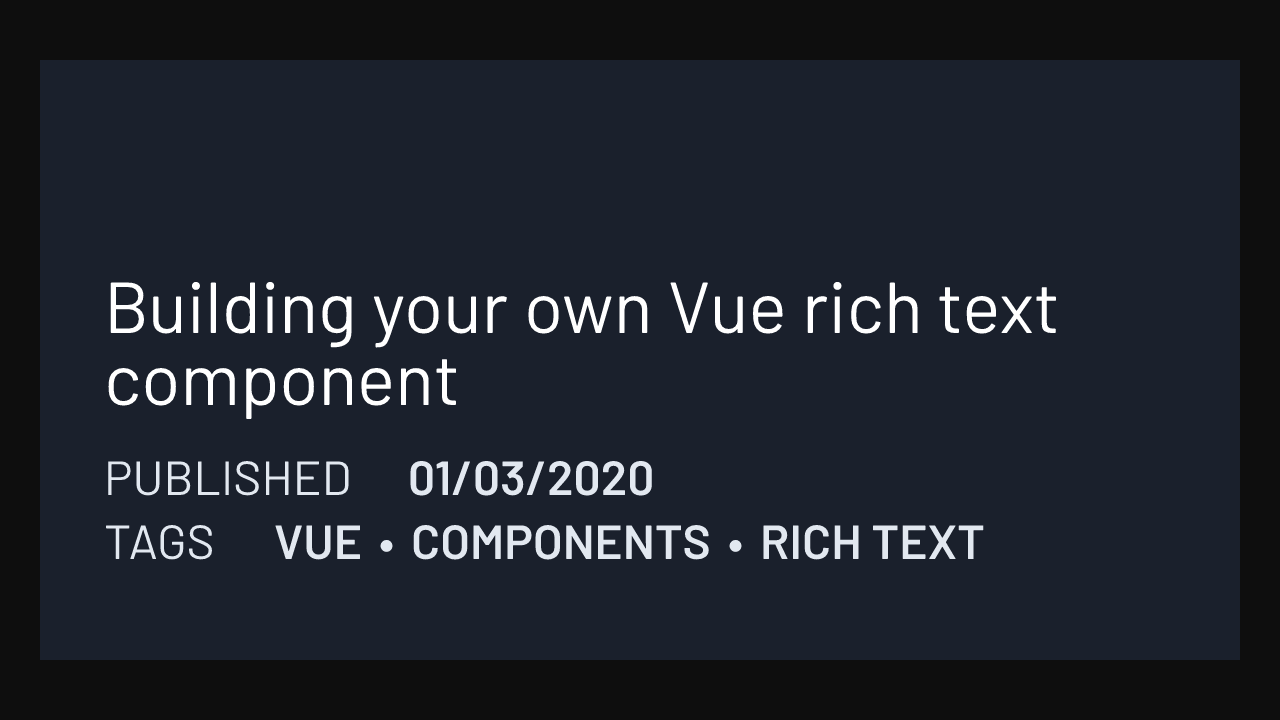